Tests navigation by clicking a link identified by a calculated mathematical value, then fills out a multi-field form with personal information (first name, last name, city, country) and submits it.

Starting URL: http://suninjuly.github.io/find_link_text

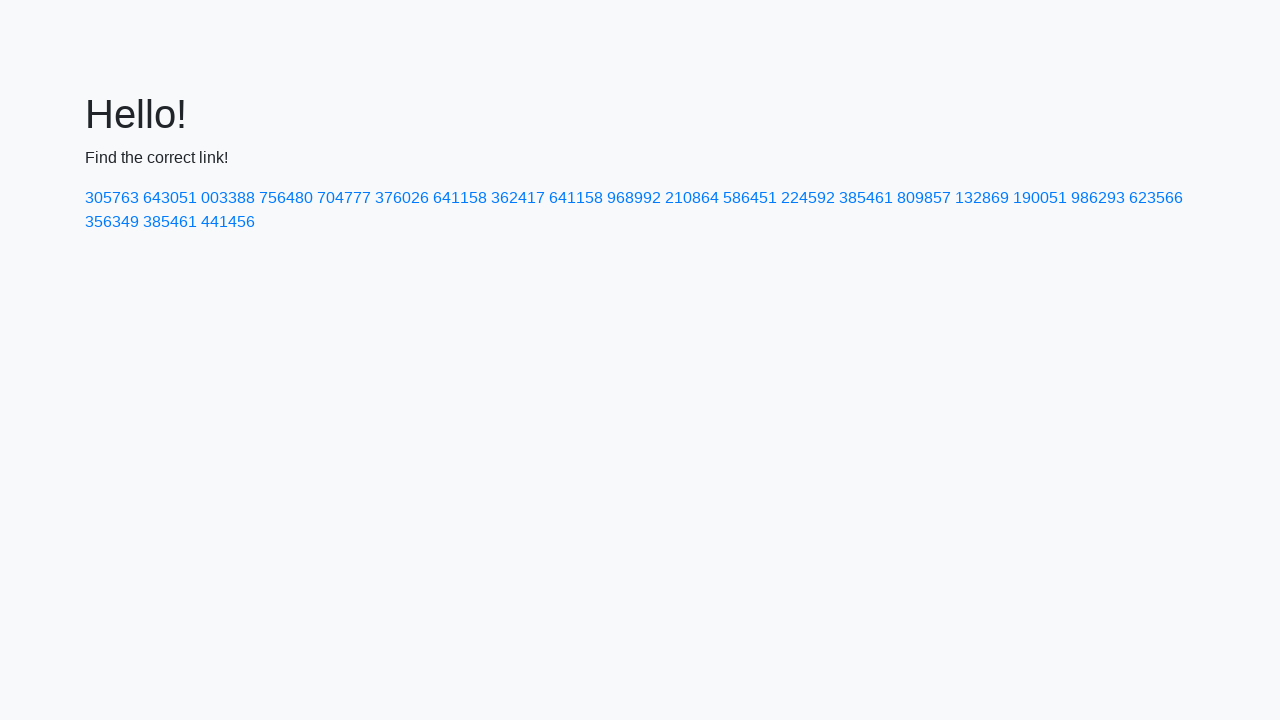

Calculated link text value using mathematical formula: π^e * 10000
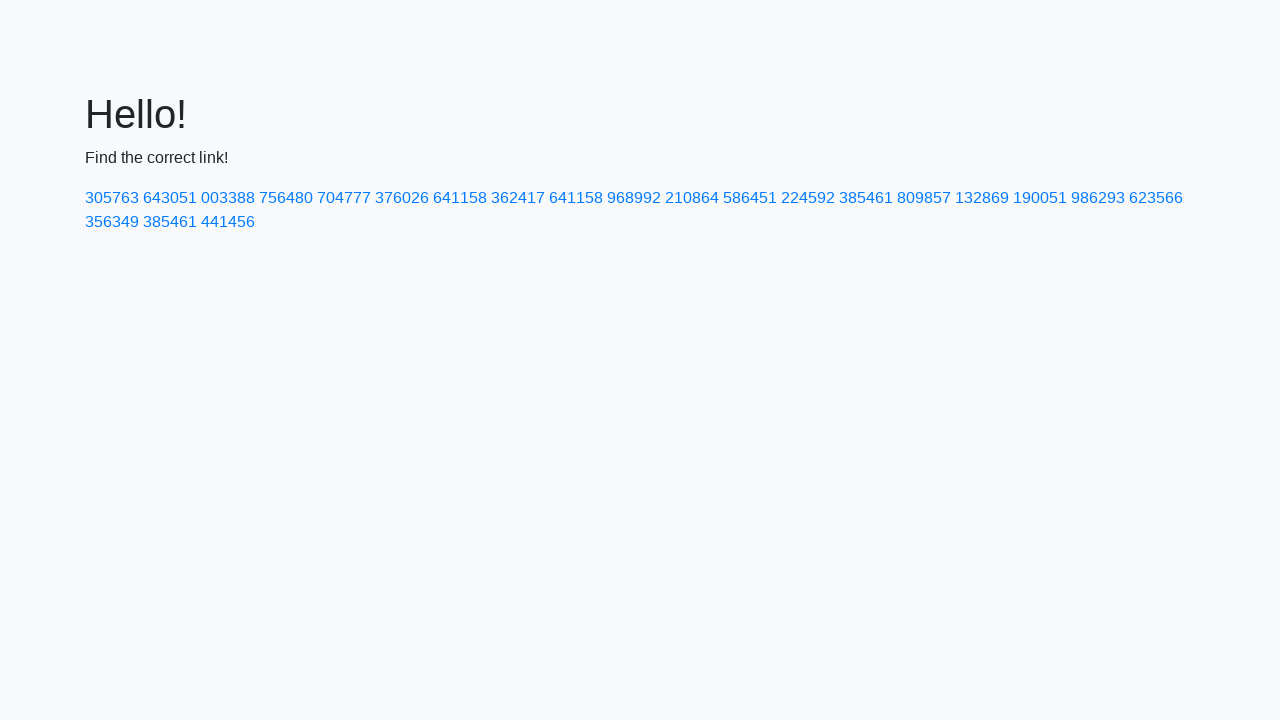

Clicked link with calculated text value: 224592 at (808, 198) on text=224592
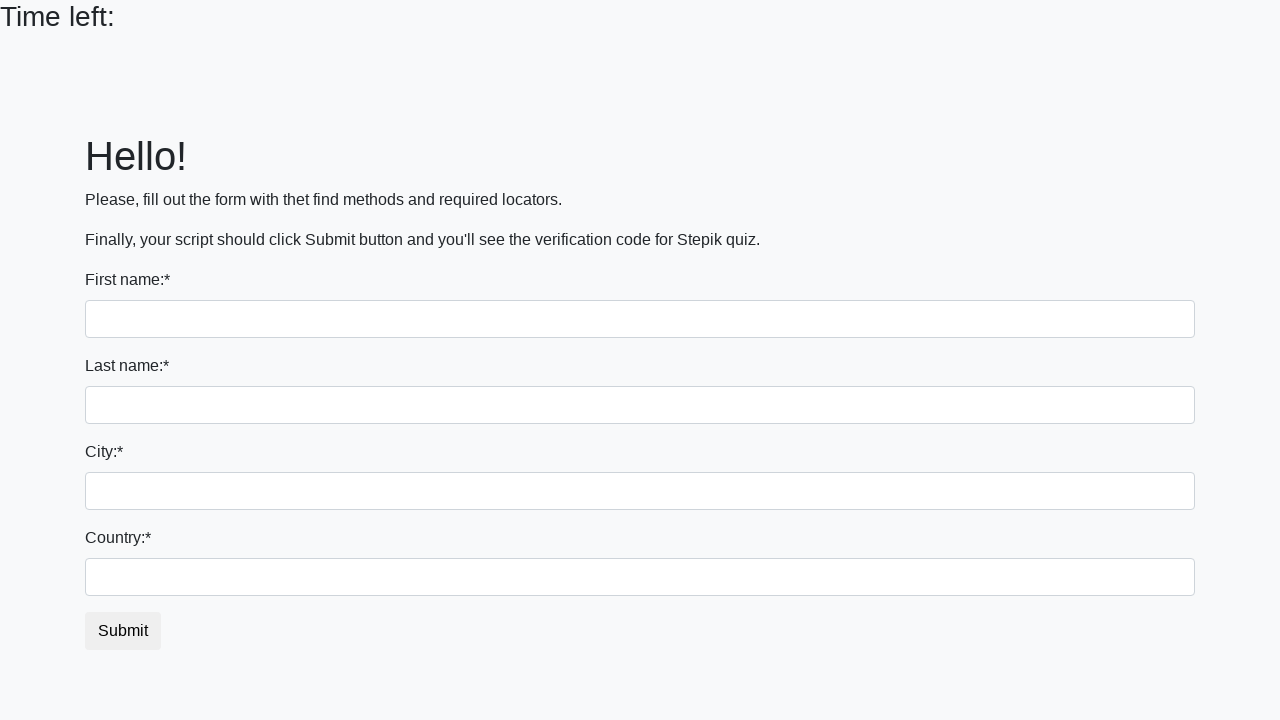

Filled first name field with 'Ivan' on input
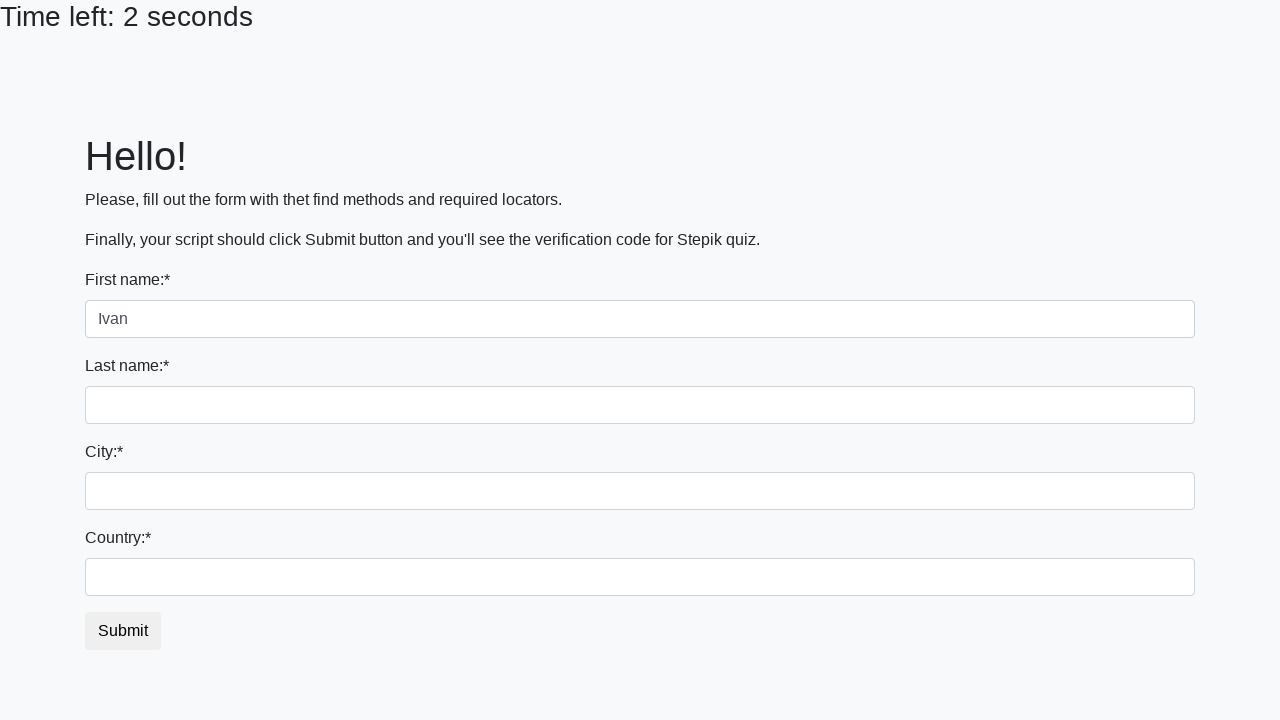

Filled last name field with 'Petrov' on input[name='last_name']
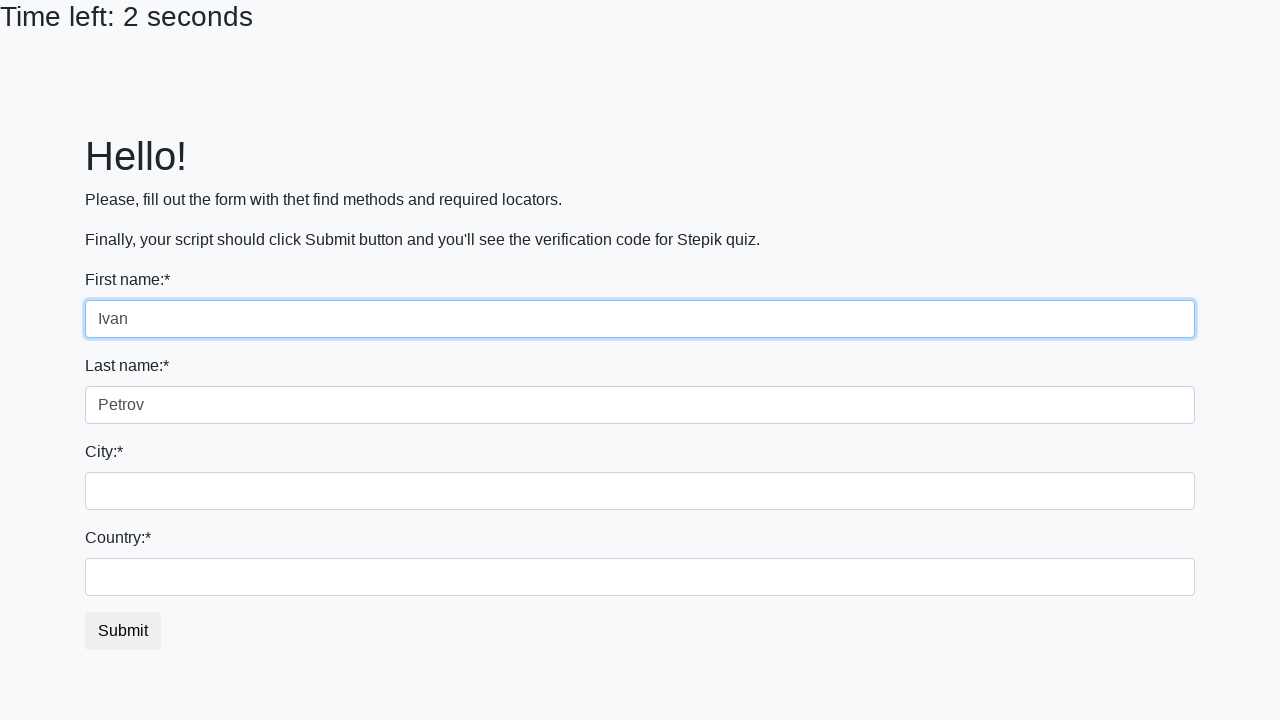

Filled city field with 'Smolensk' on .city
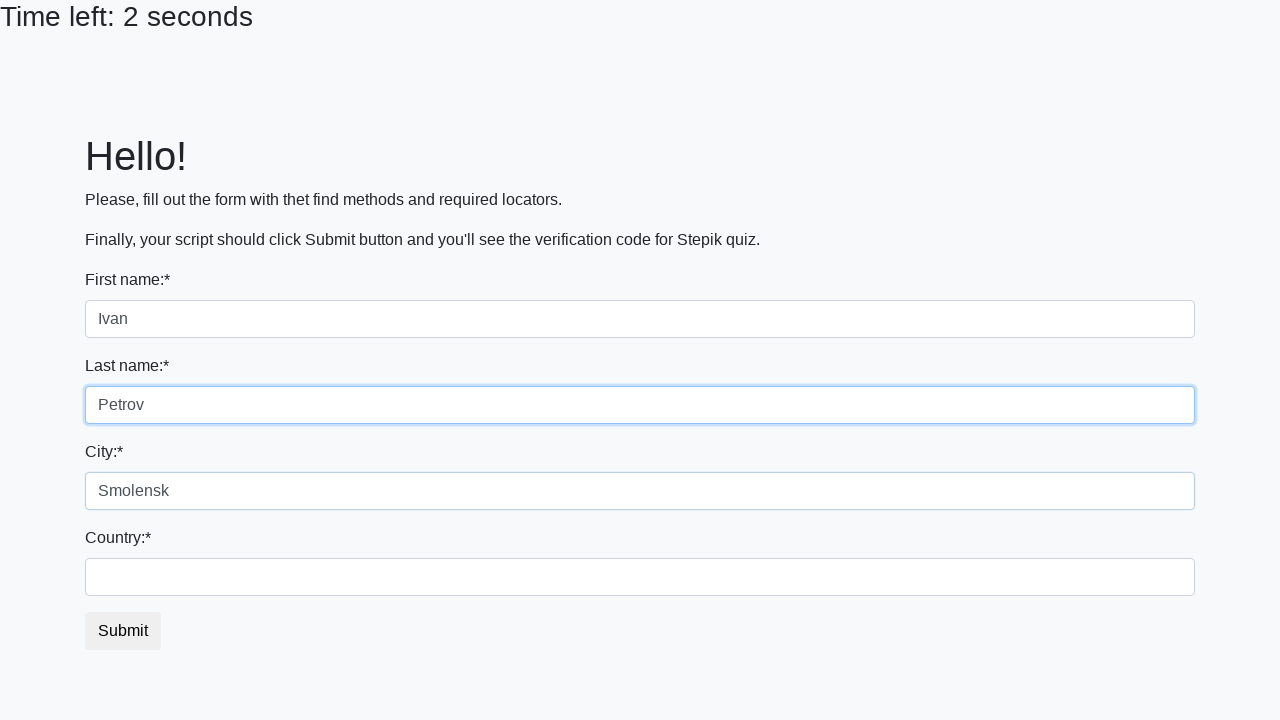

Filled country field with 'Russia' on #country
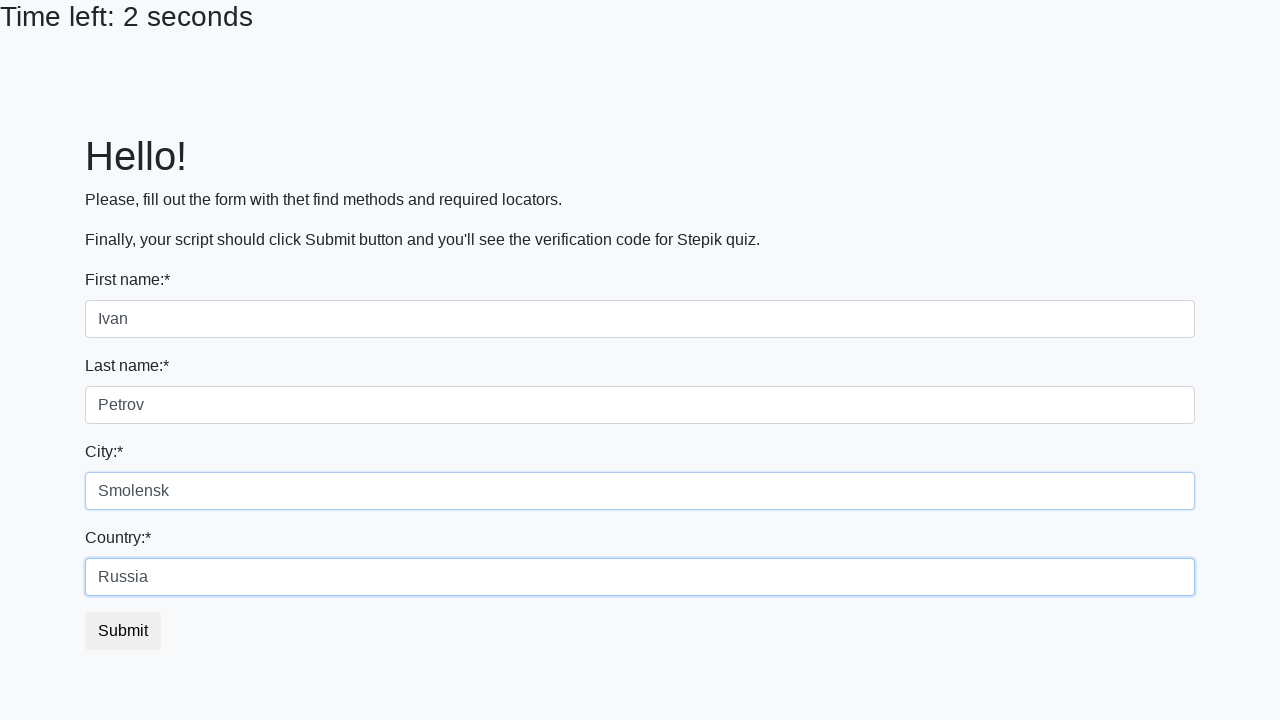

Clicked submit button to submit form at (123, 631) on button.btn
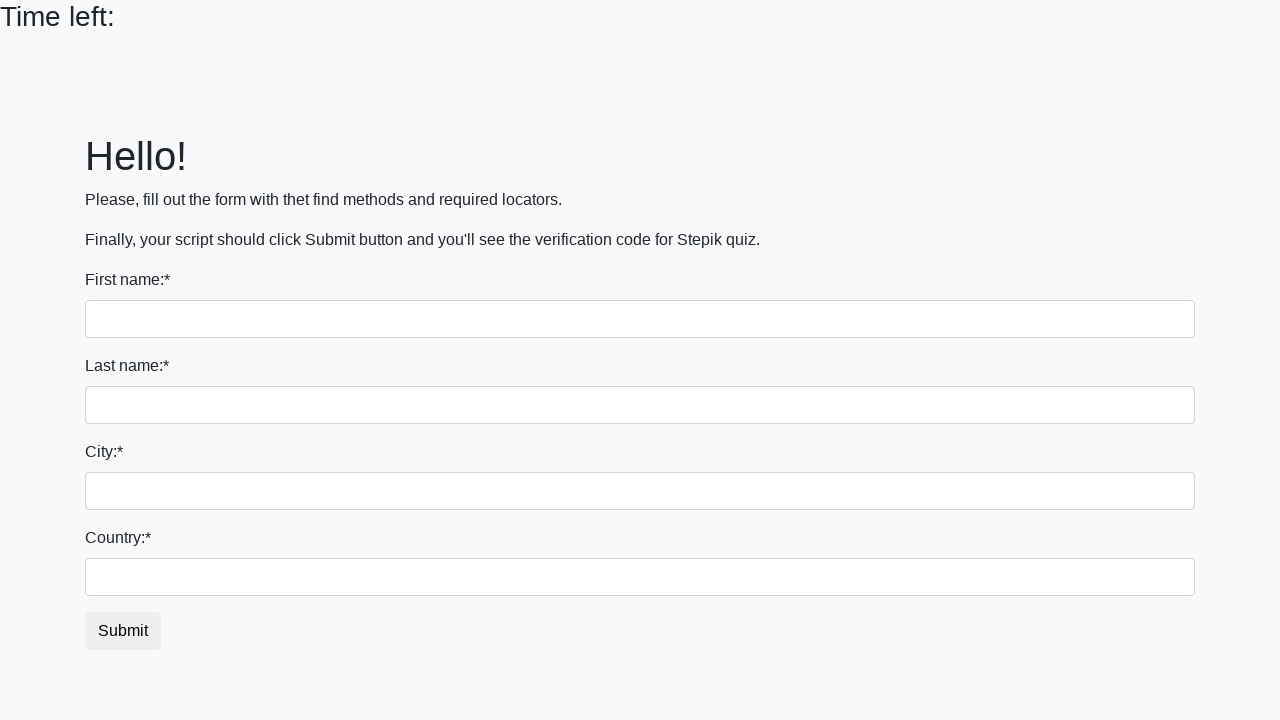

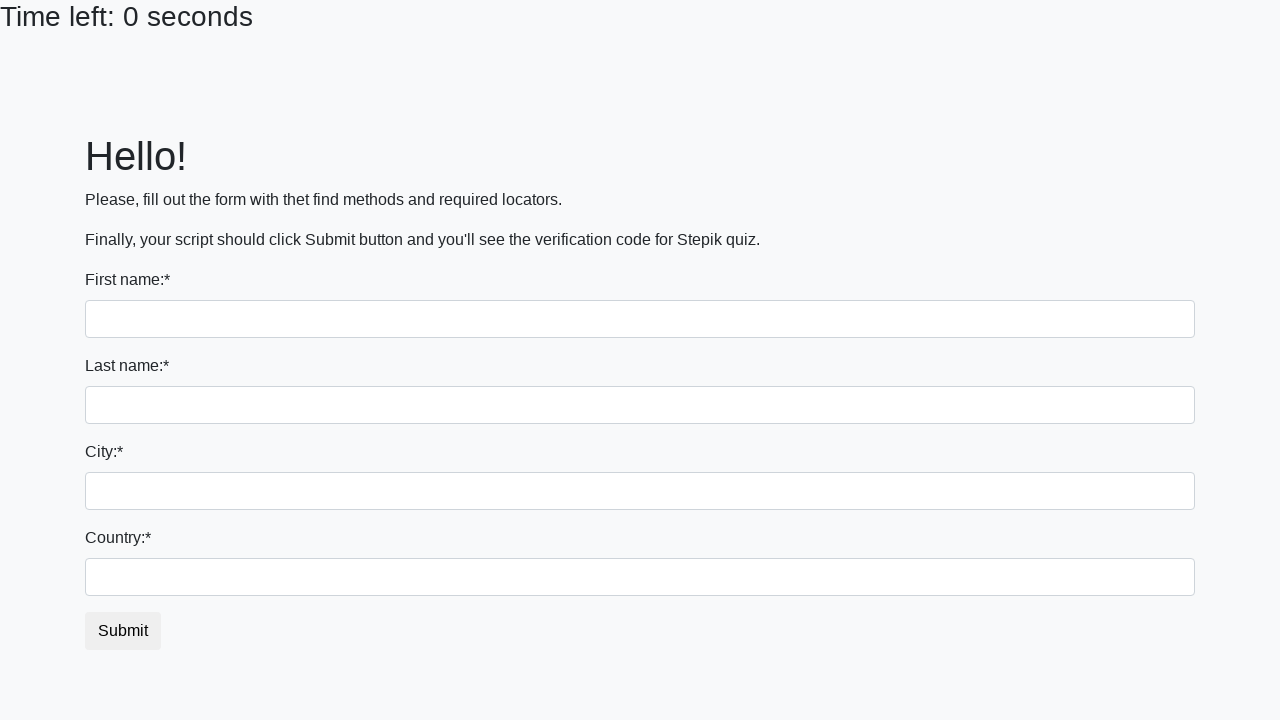